Verifies that the Mastercard payment logo is displayed on the page

Starting URL: https://www.mts.by/

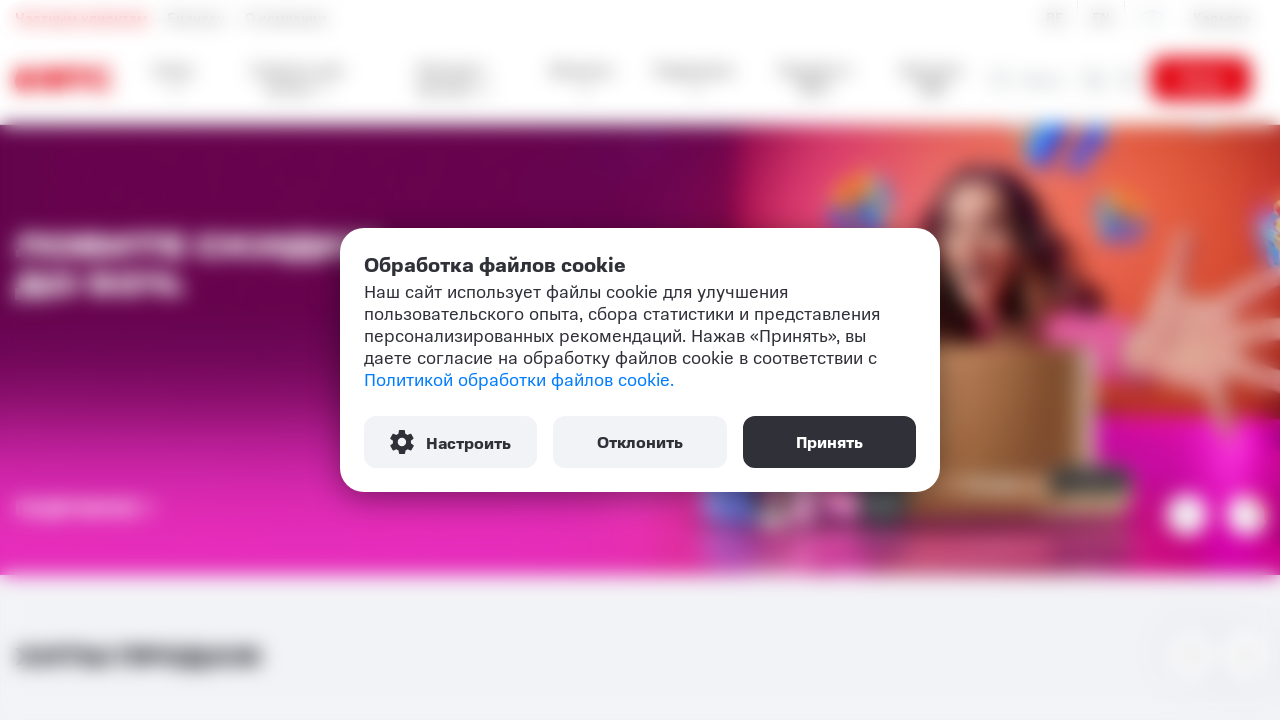

Located Mastercard logo element
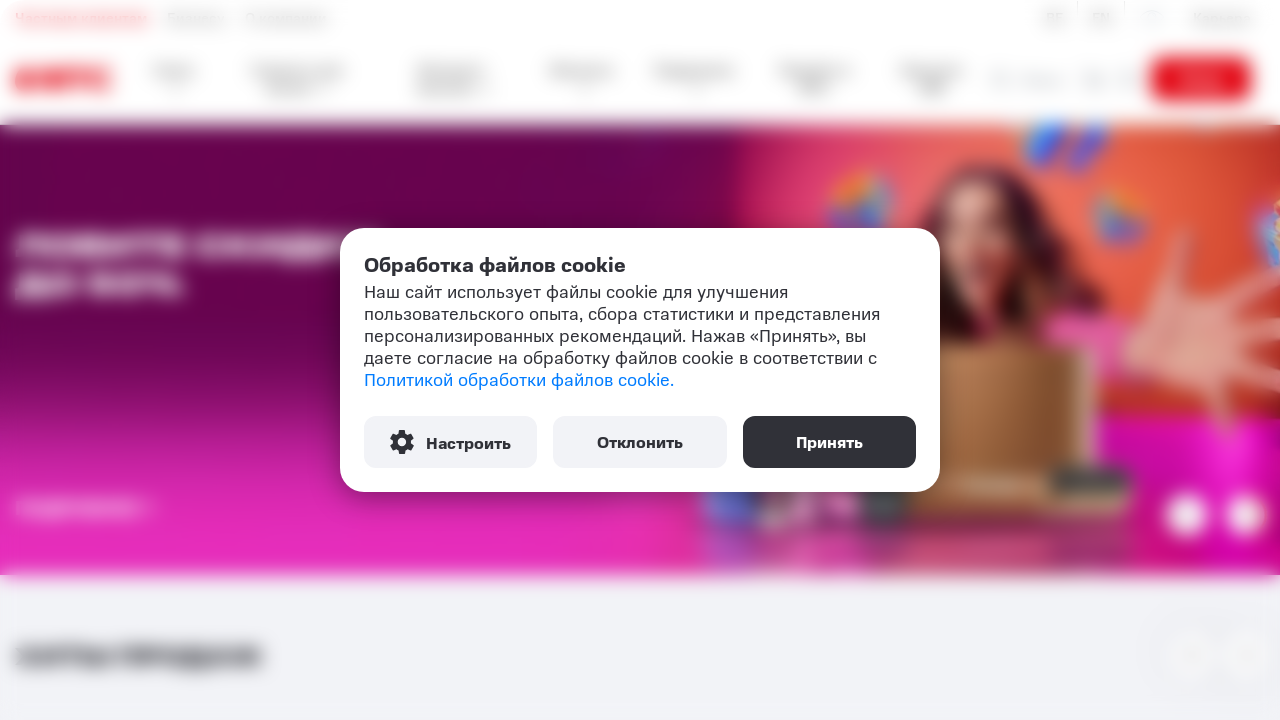

Waited for Mastercard logo to be ready
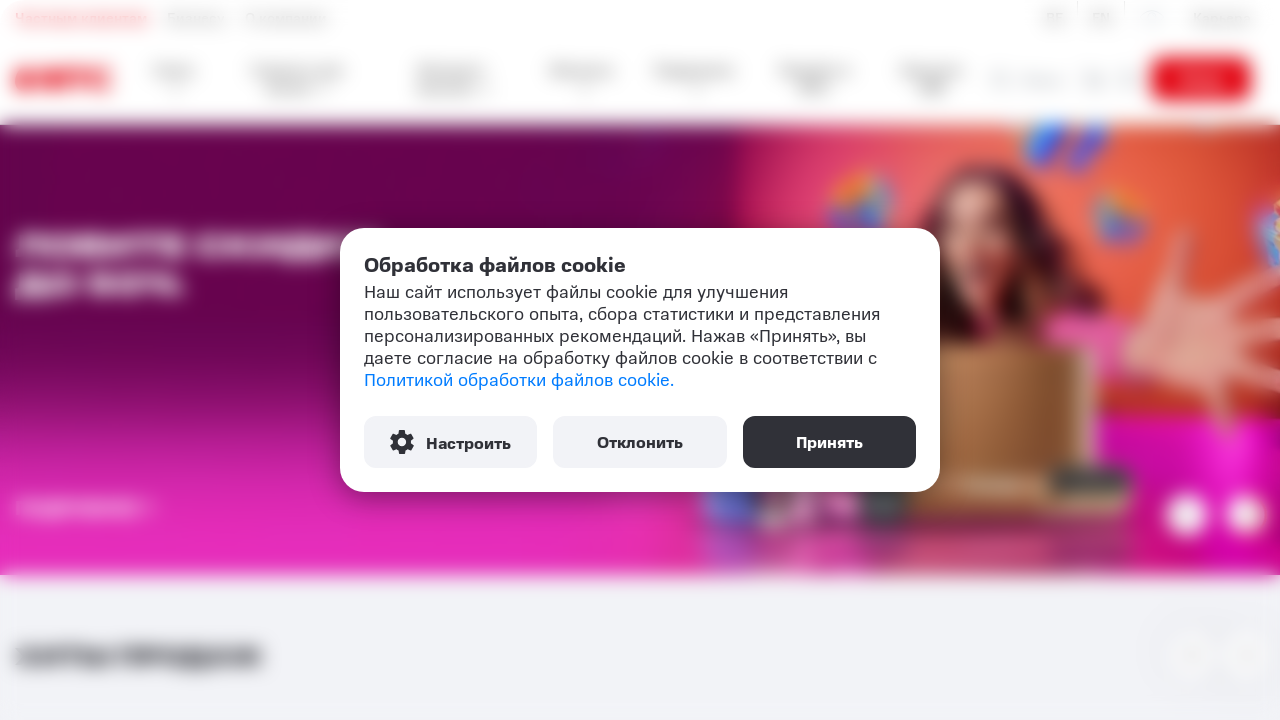

Verified that Mastercard payment logo is displayed on the page
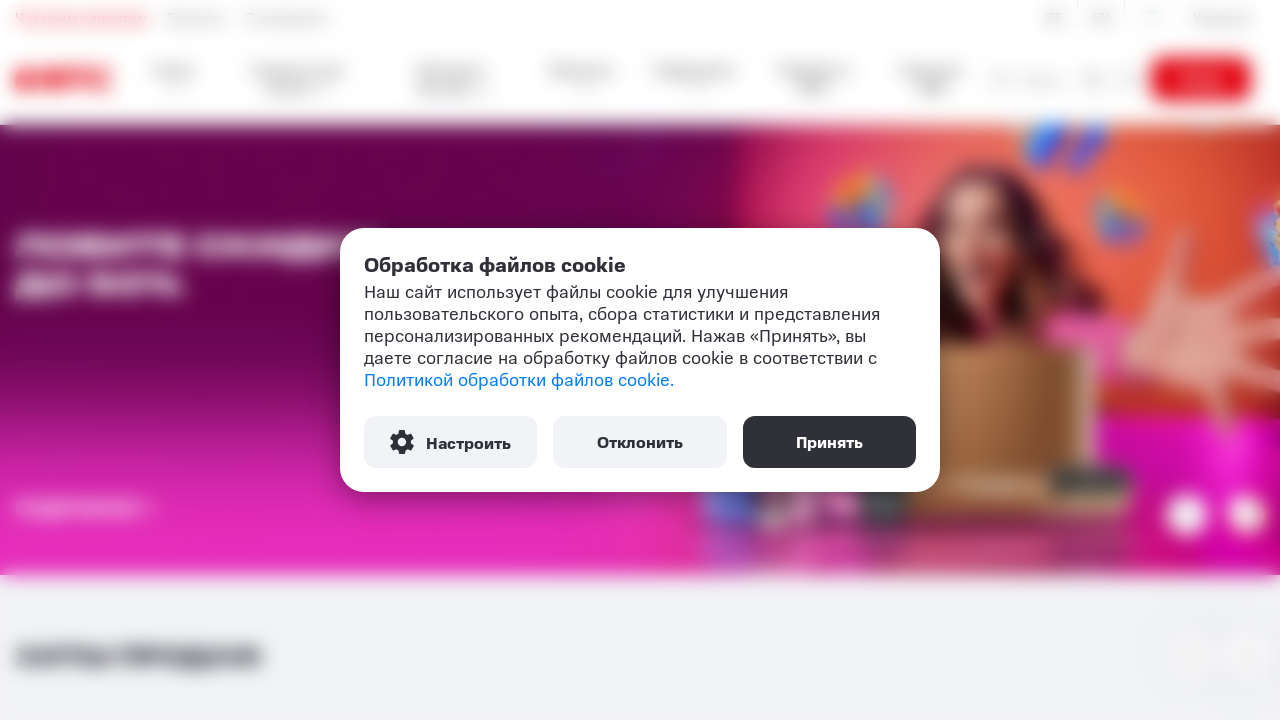

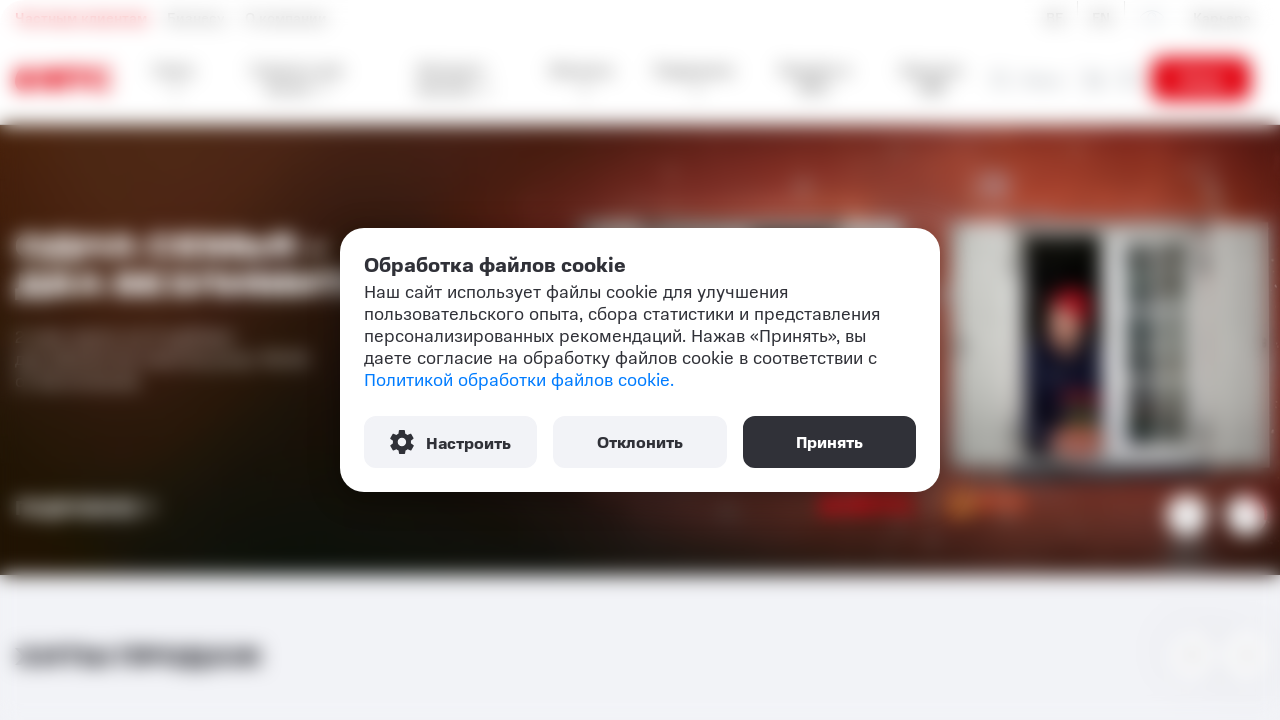